Demonstrates right-click context menu functionality by performing a right-click action on a button element

Starting URL: http://swisnl.github.io/jQuery-contextMenu/demo.html

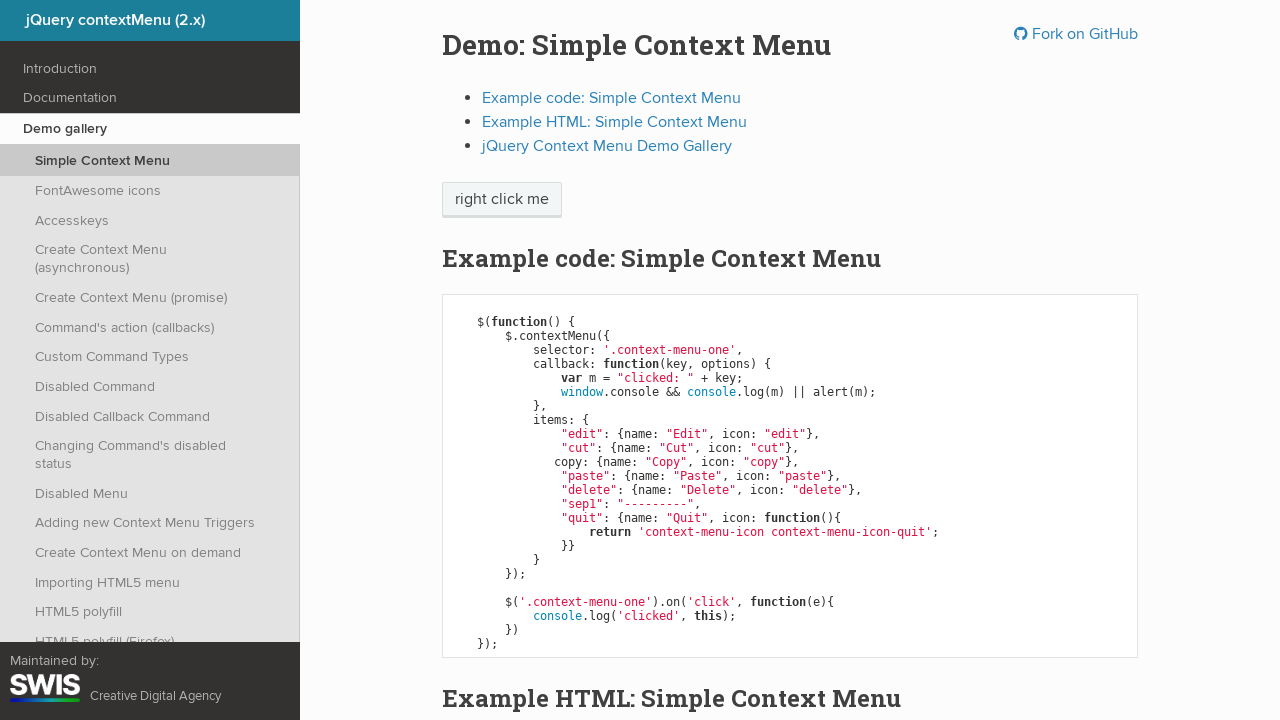

Located context menu button element
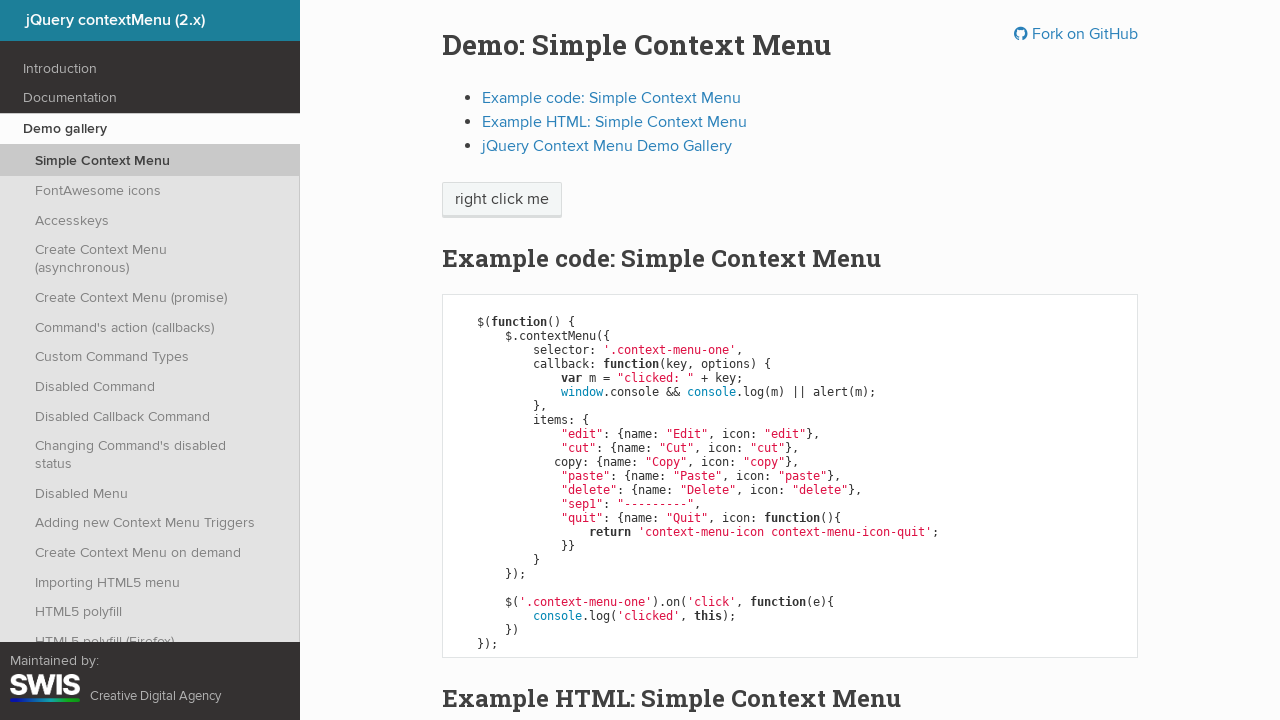

Performed right-click on context menu button at (502, 200) on xpath=//span[@class='context-menu-one btn btn-neutral']
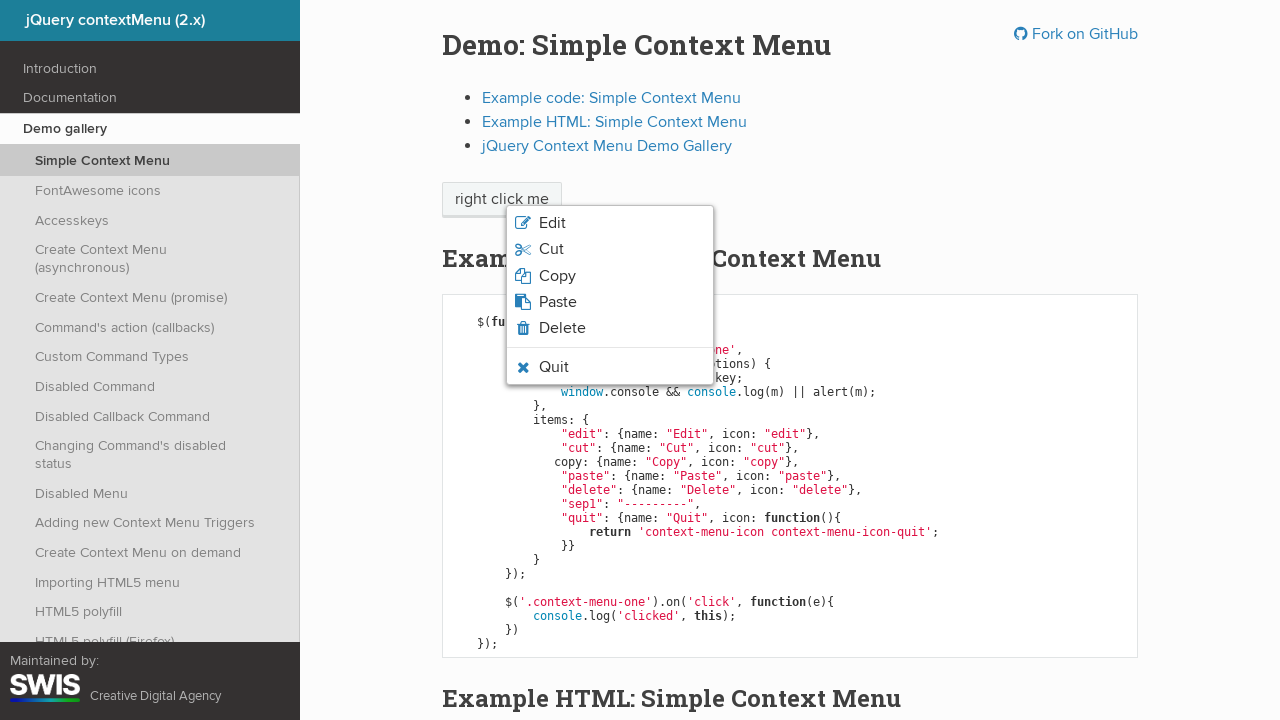

Waited for context menu to appear
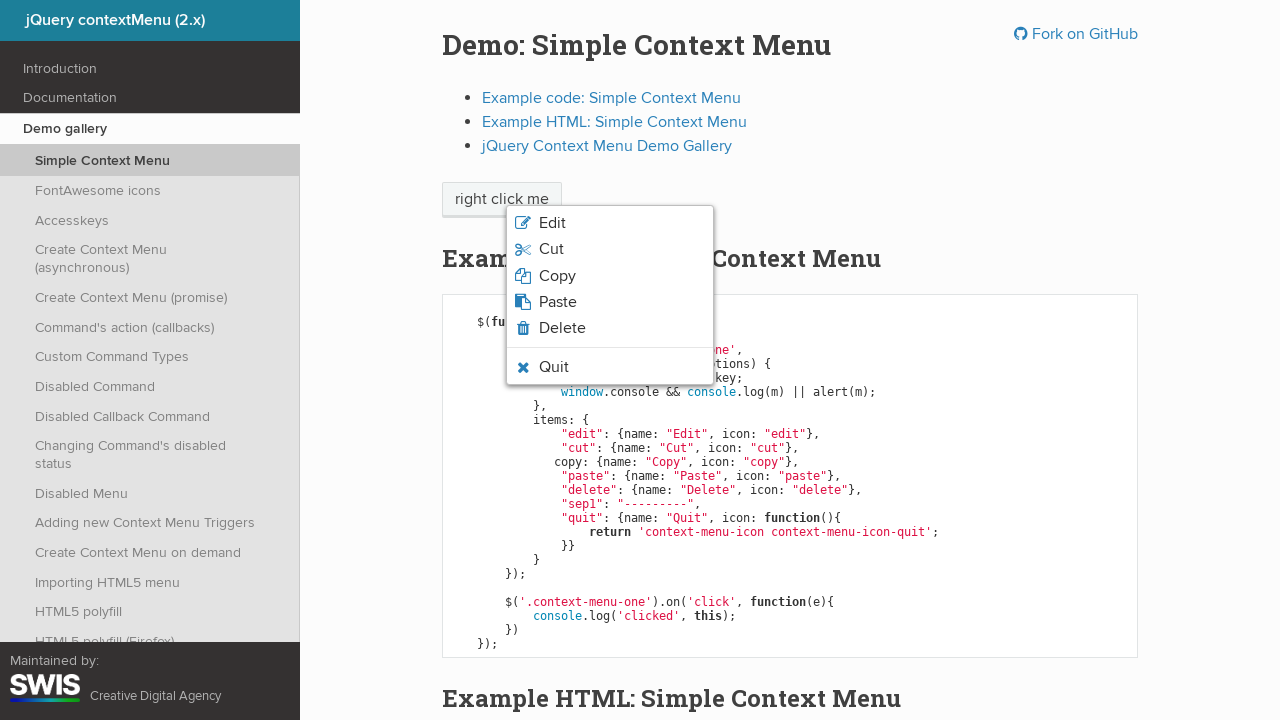

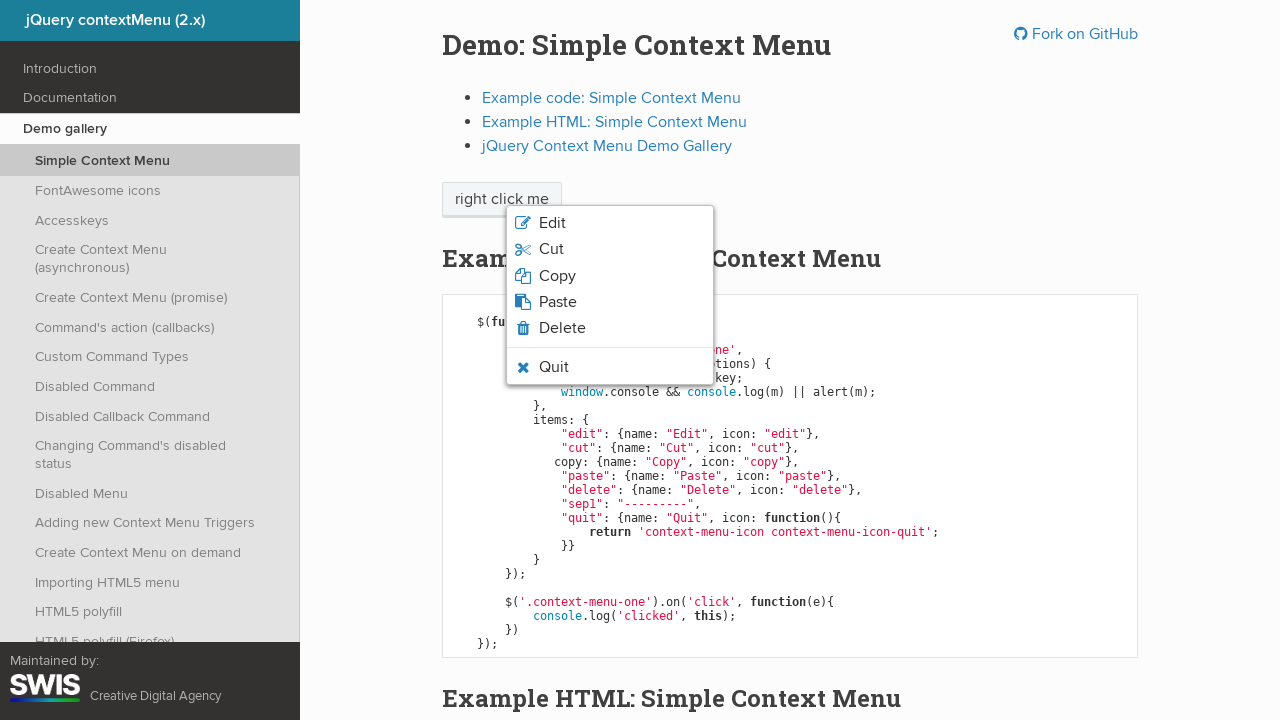